Navigates from the books page to a text box form section on demoqa.com and fills out a practice form with name and address information, then submits it.

Starting URL: https://demoqa.com/books

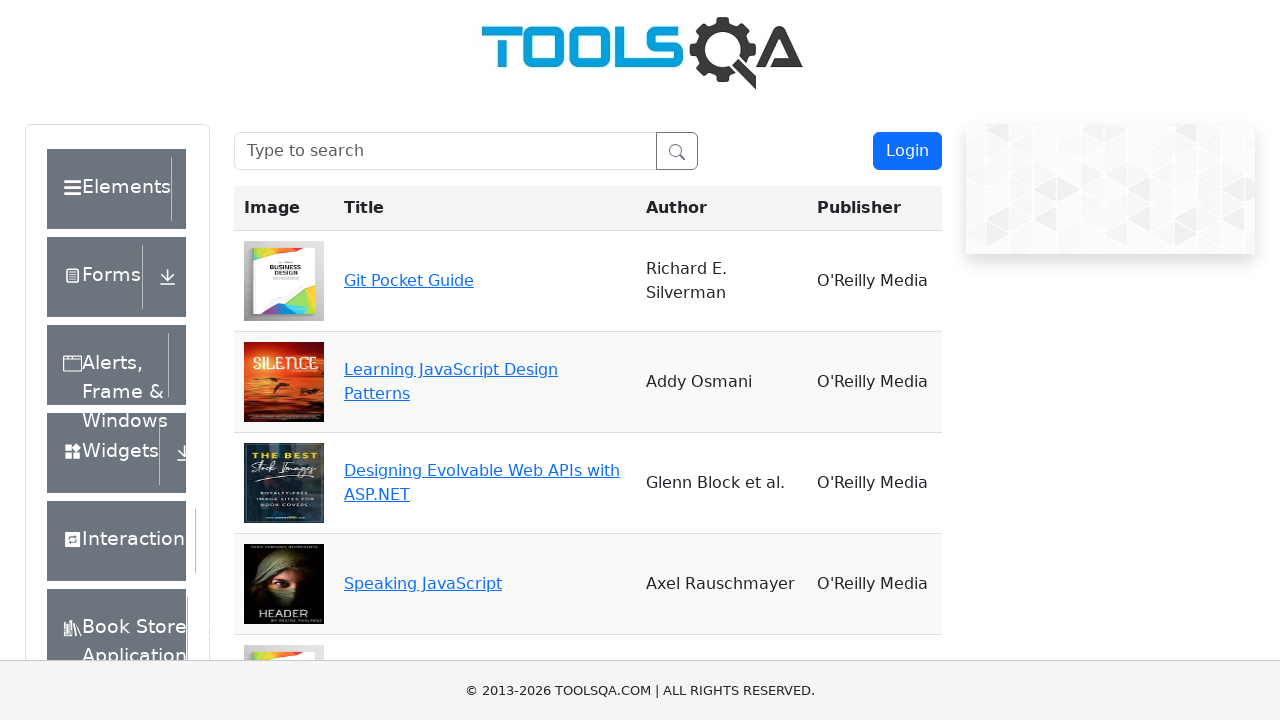

Clicked header navigation element at (192, 189) on (//*[@class='header-right'])[1]
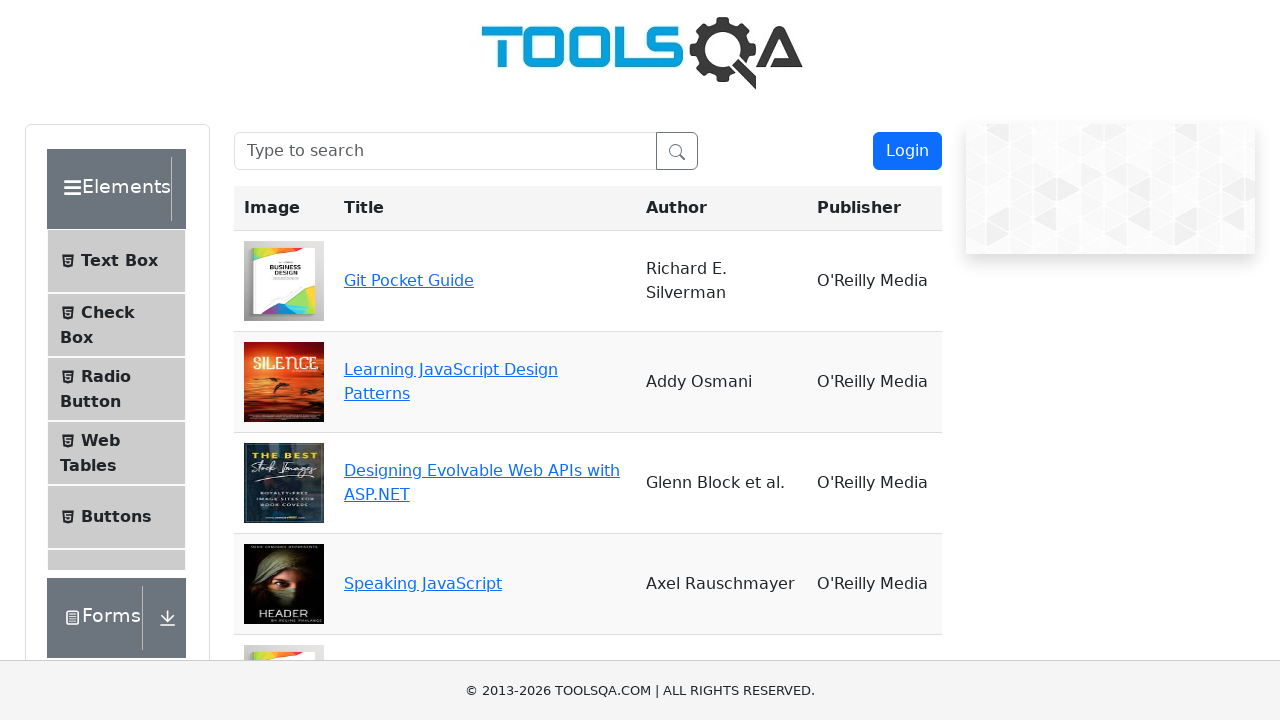

Clicked Text Box menu item to navigate to form section at (116, 261) on xpath=//*[@id='item-0']
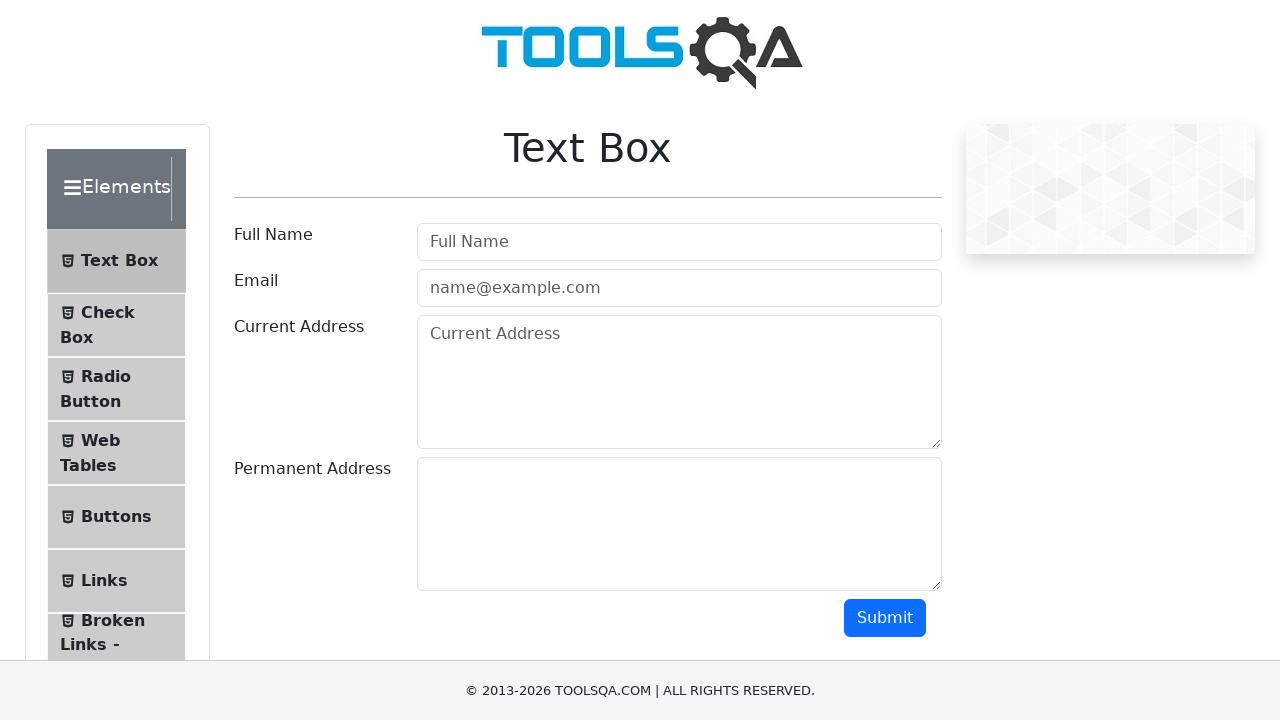

Filled name field with 'vamsi' on //*[@id='userName']
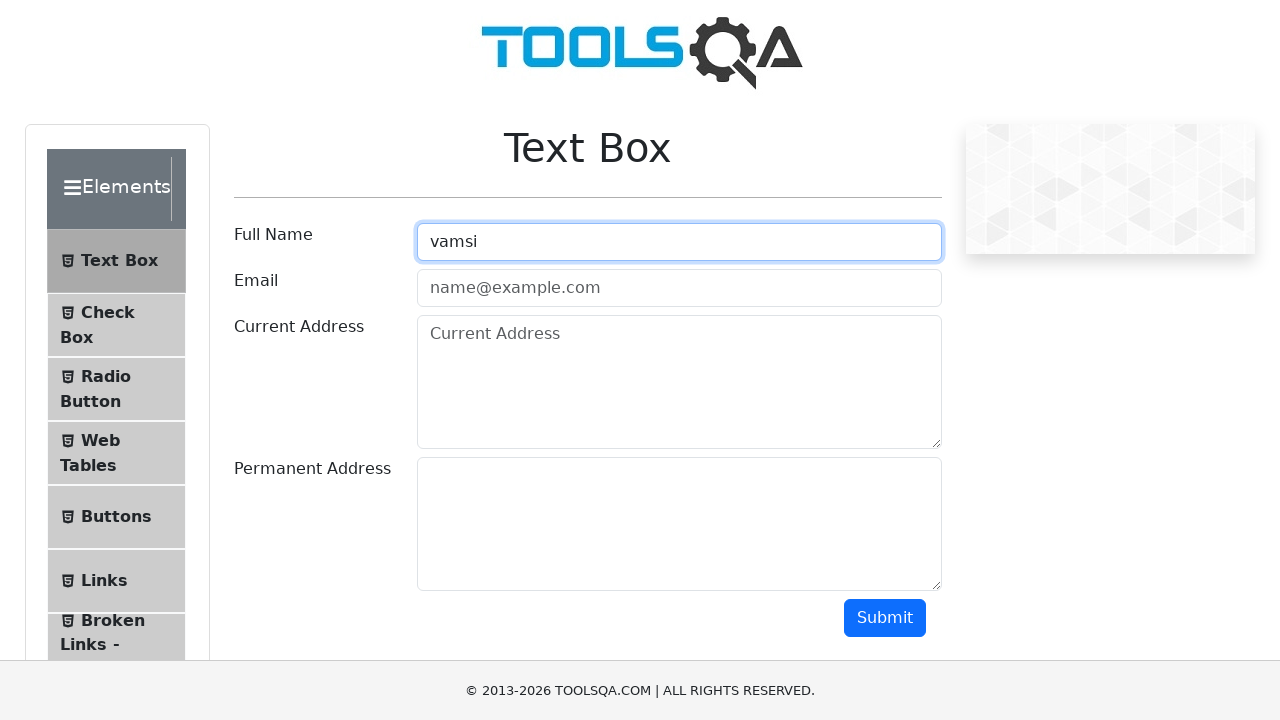

Filled email field with 'vamsi.test@example.com' on //input[@class='mr-sm-2 form-control']
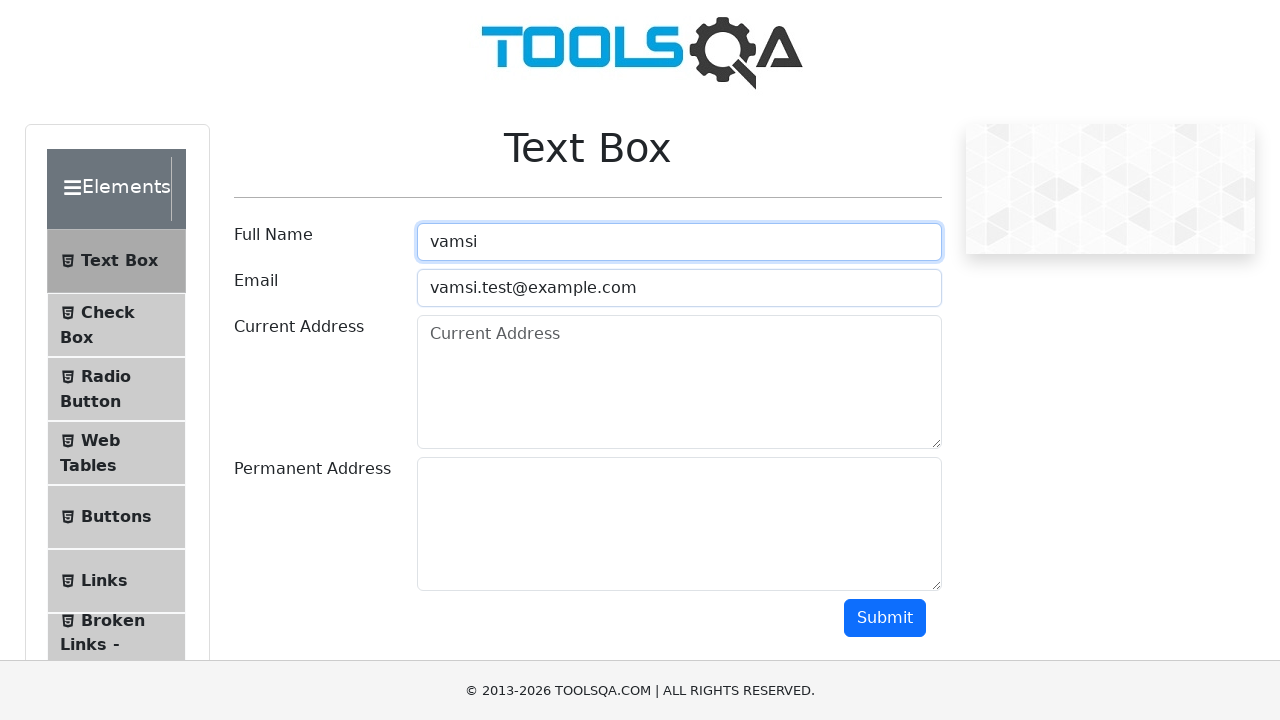

Filled current address field with 'flat no:-909,hyderabad,kukatpally,near jntu' on //*[@id='currentAddress']
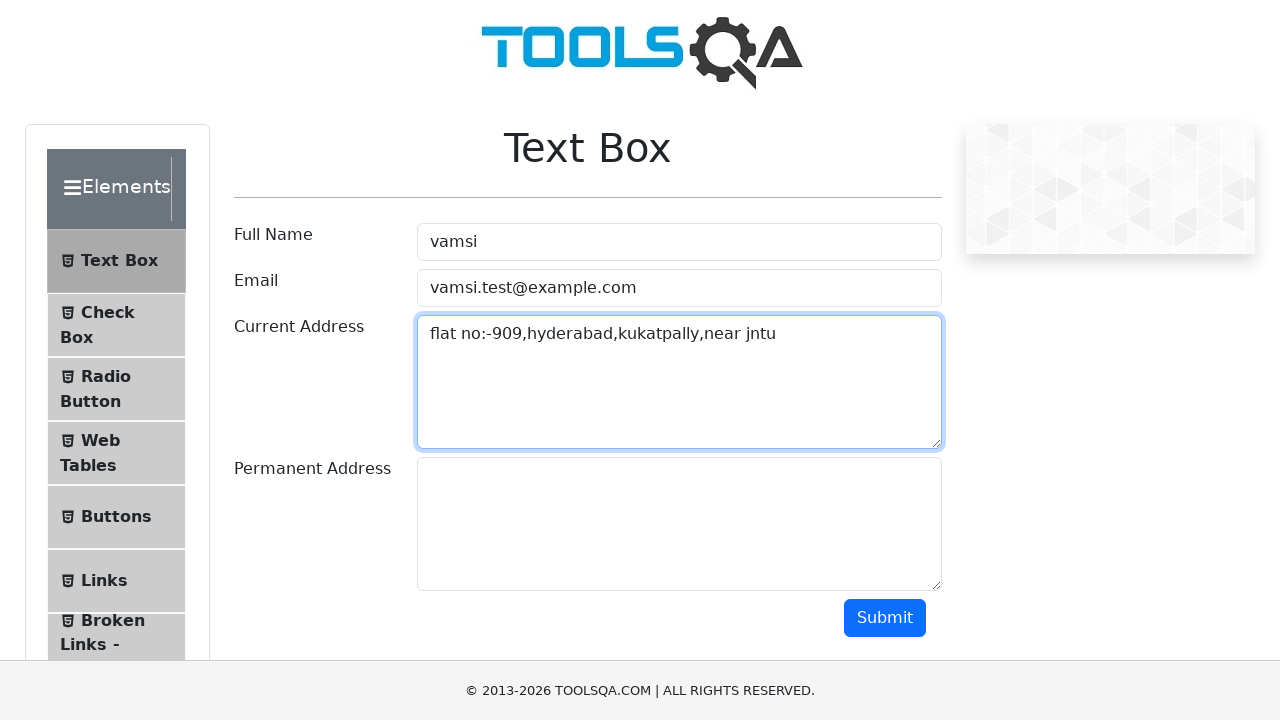

Filled permanent address field with '123 Main Street, Bangalore, Karnataka' on //*[@id='permanentAddress']
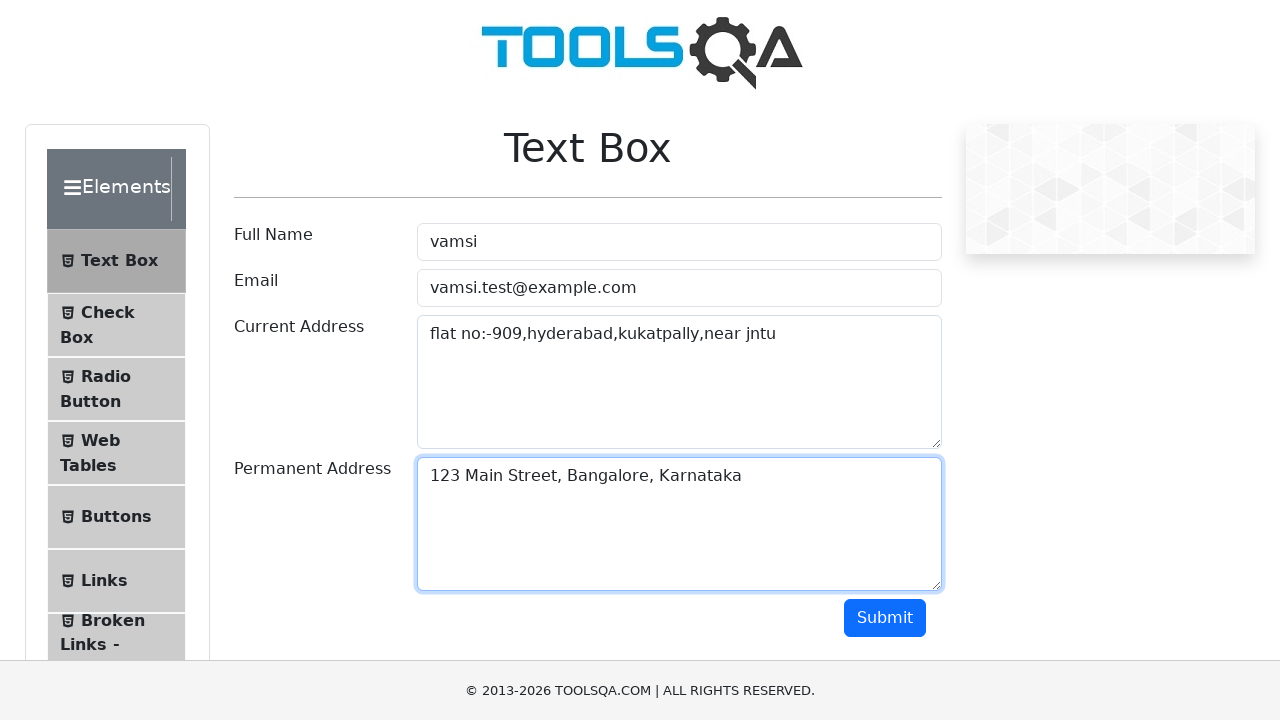

Clicked submit button to submit the form at (885, 618) on xpath=//*[@id='submit']
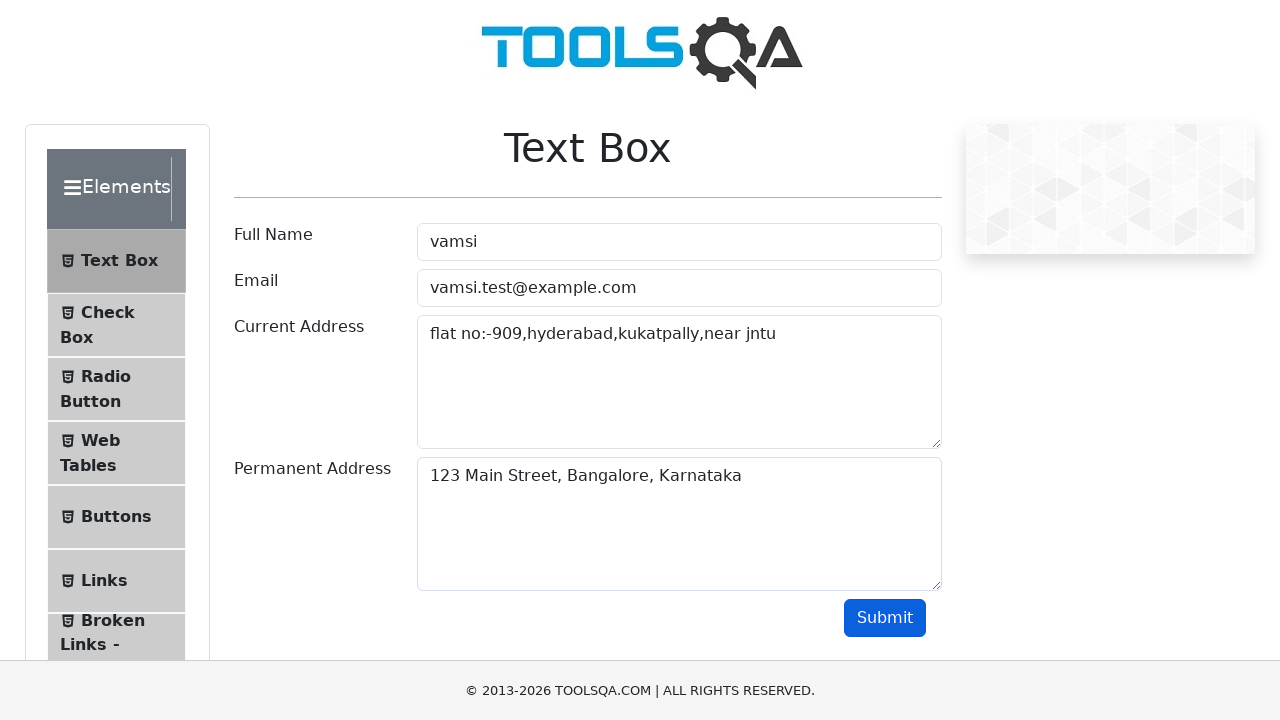

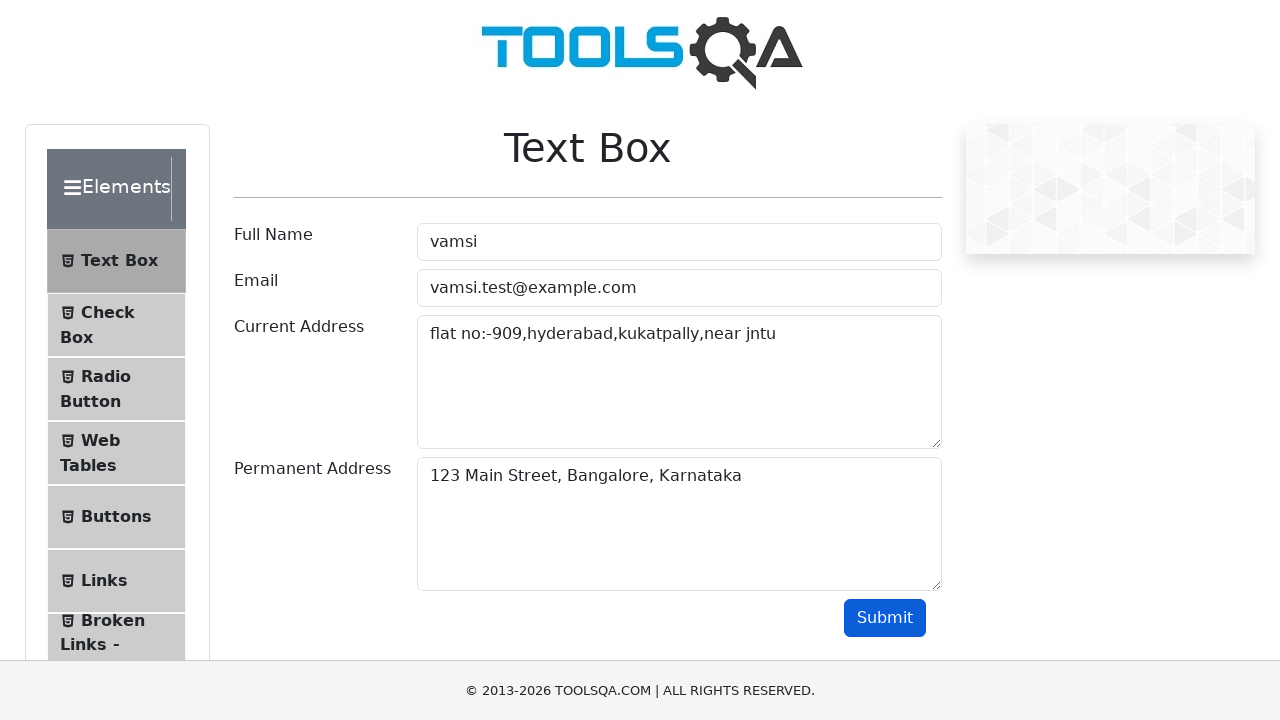